Tests mouse hover interactions on navigation elements by hovering over "Home" and "About" links and verifying the hover state changes.

Starting URL: http://the-internet.herokuapp.com/disappearing_elements

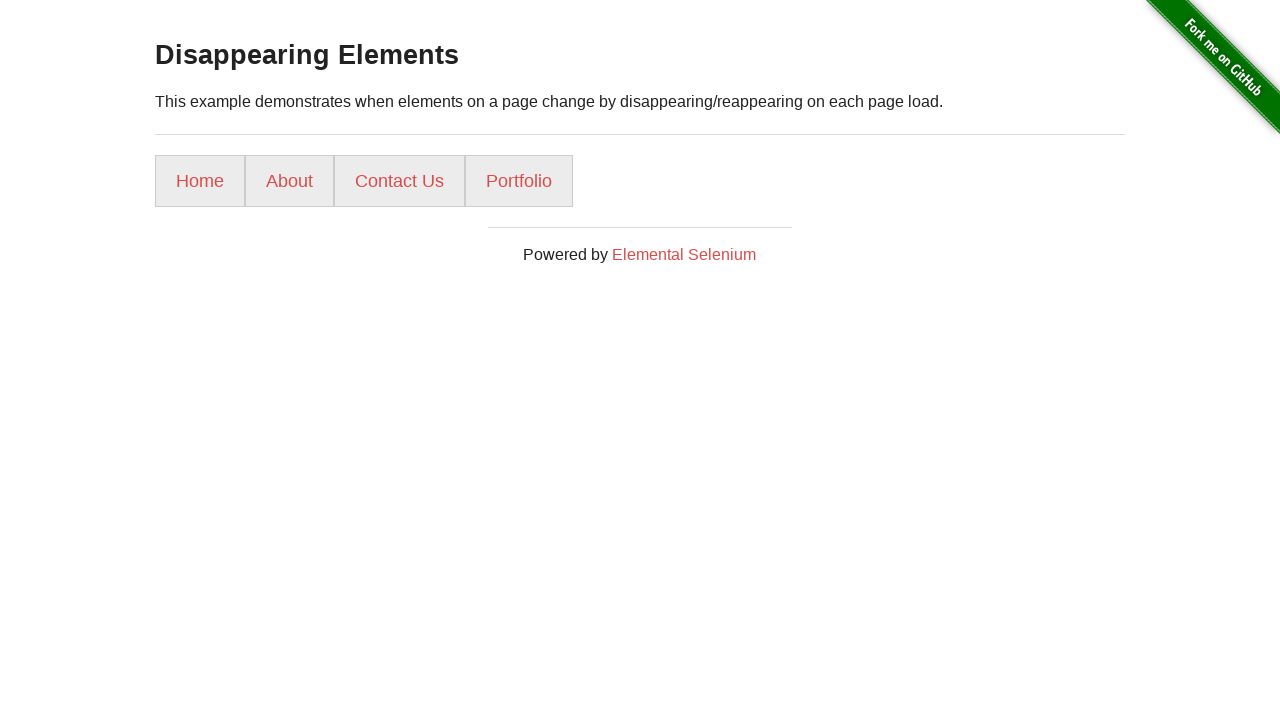

Located the Home link element
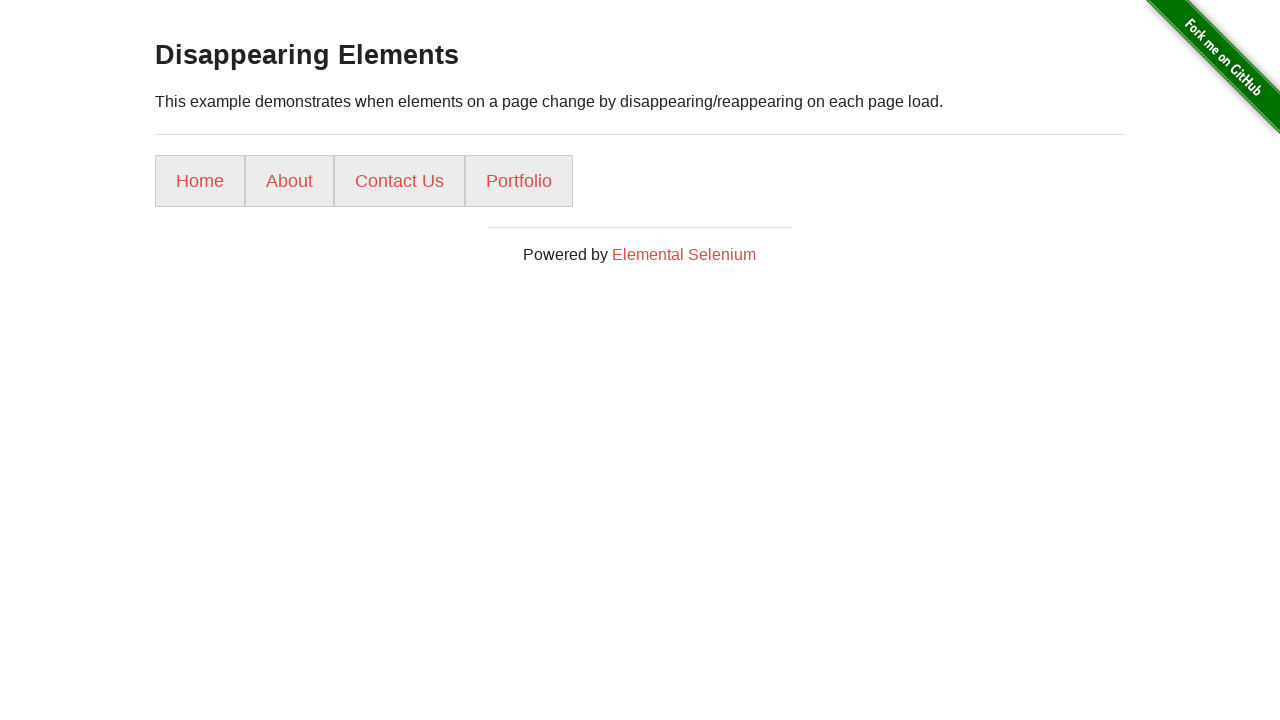

Hovered over the Home link at (200, 181) on xpath=//a[text()='Home']
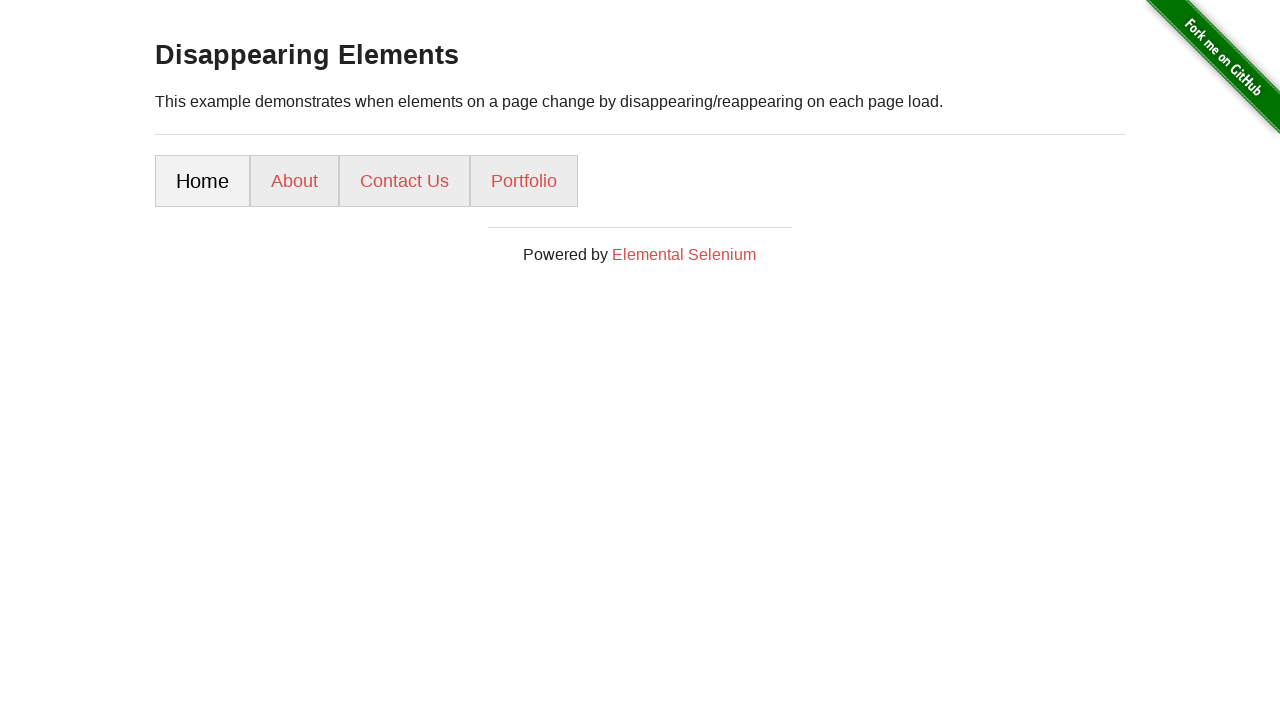

Waited 1 second to observe Home link hover state
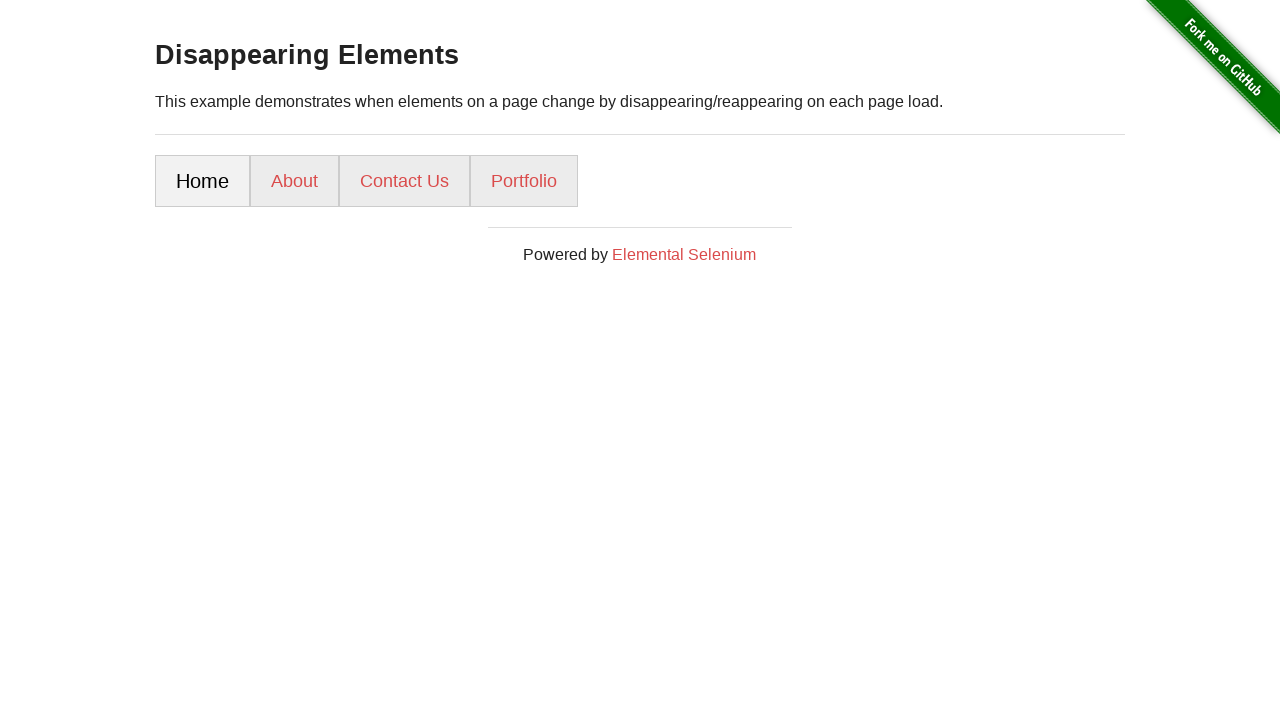

Located the About link element
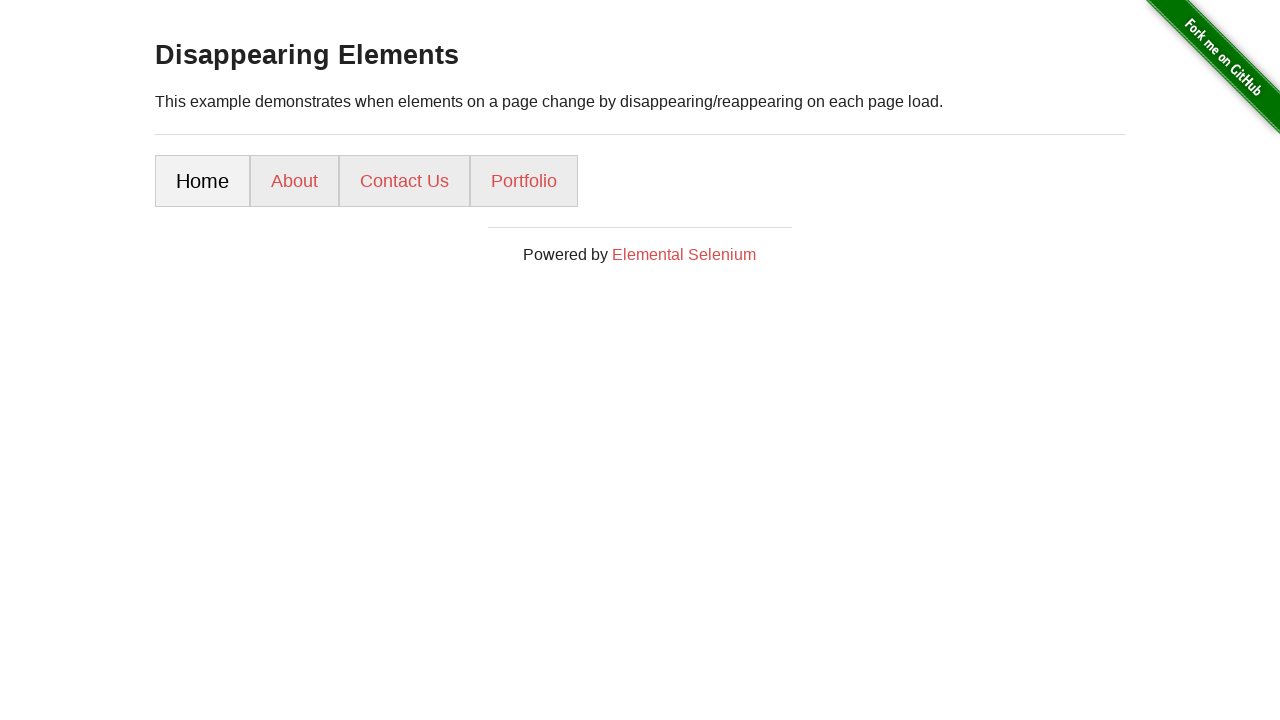

Hovered over the About link at (294, 181) on xpath=//a[text()='About']
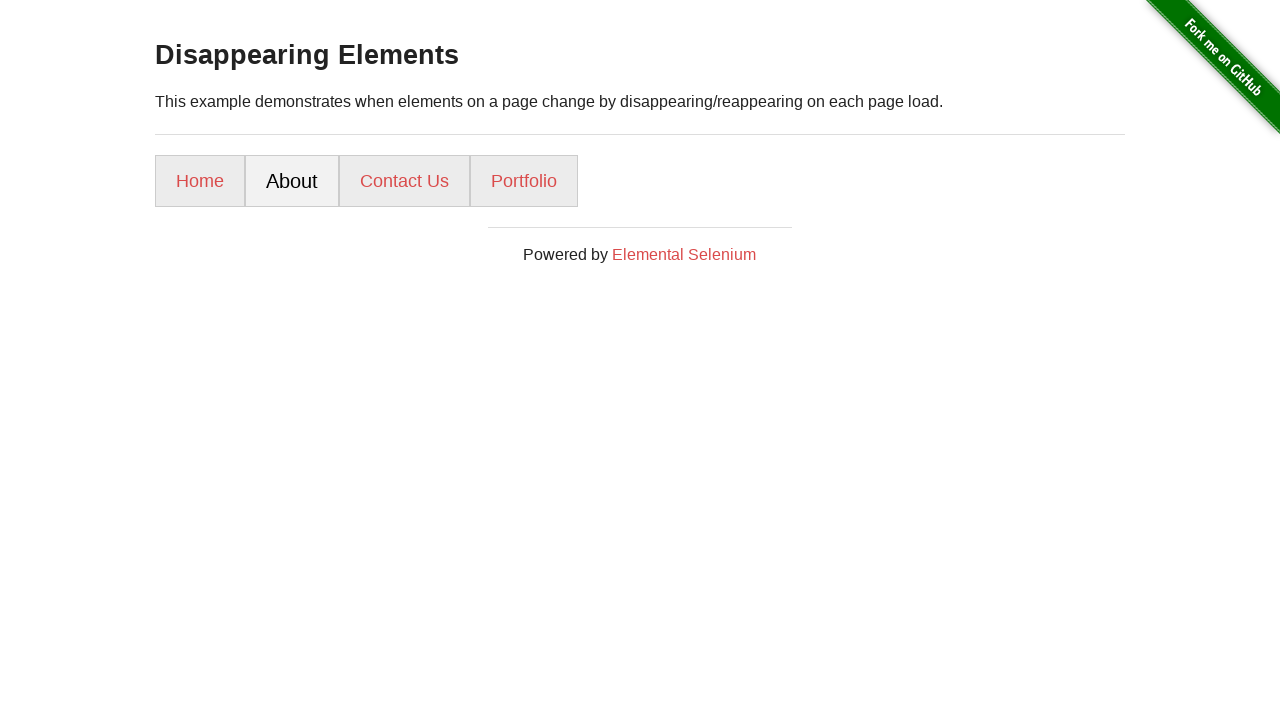

Waited 1 second to observe About link hover state
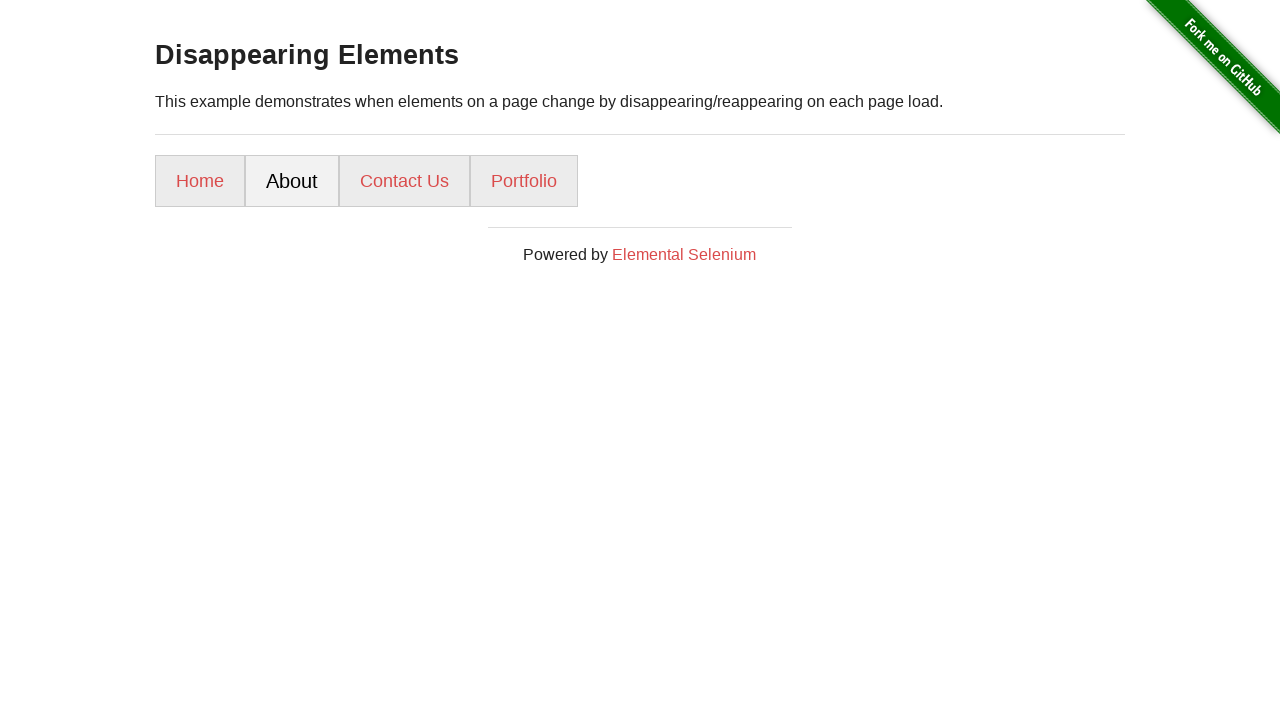

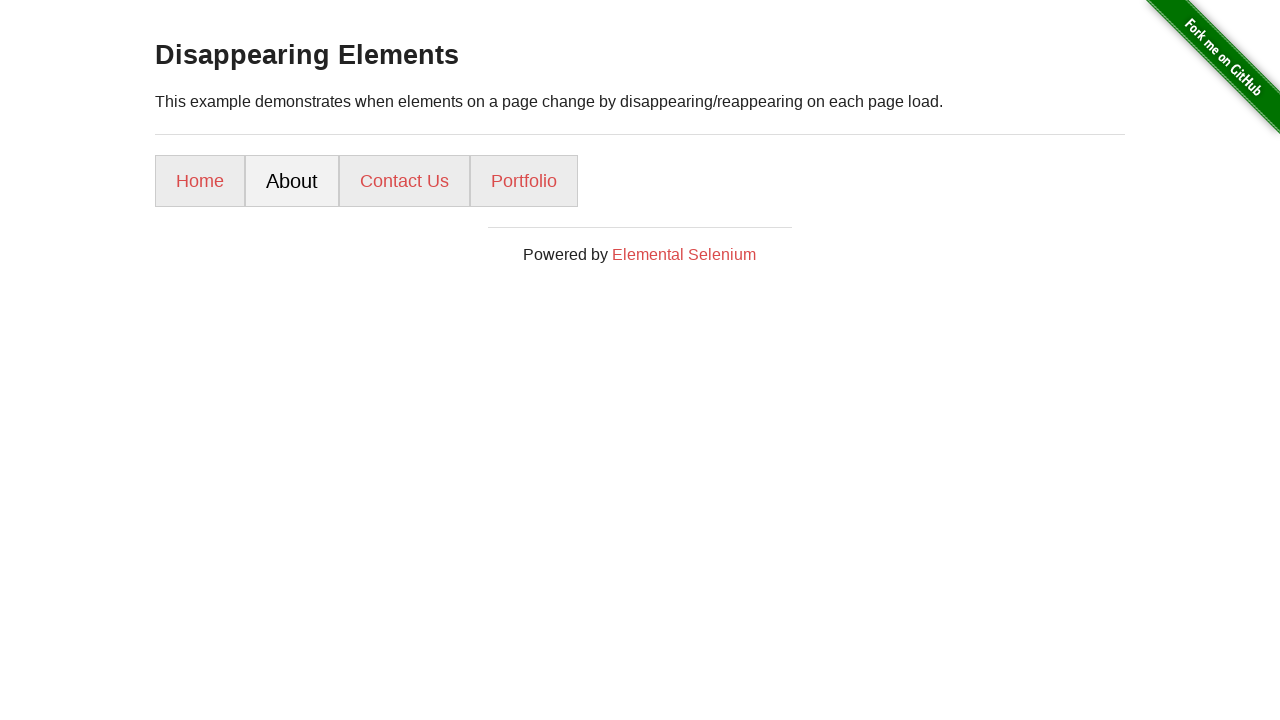